Tests that clicking the Email column header sorts email addresses in ascending alphabetical order

Starting URL: http://the-internet.herokuapp.com/tables

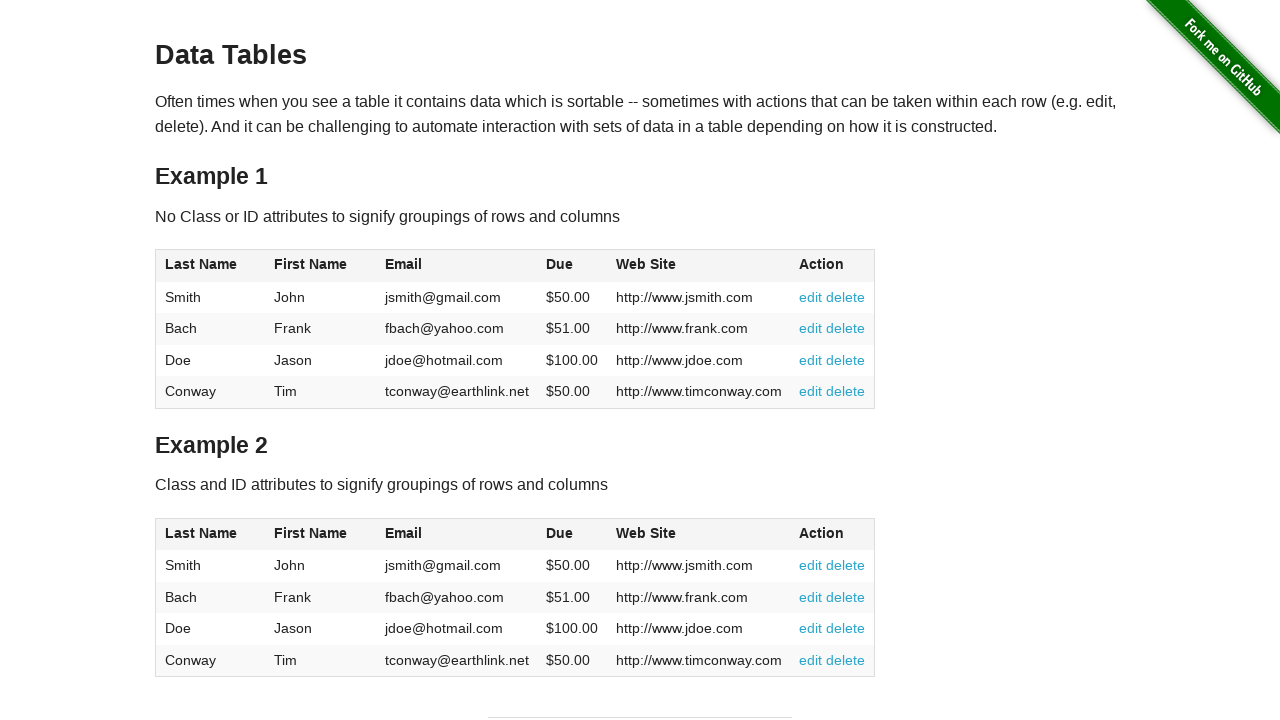

Clicked Email column header to sort ascending at (457, 266) on #table1 thead tr th:nth-of-type(3)
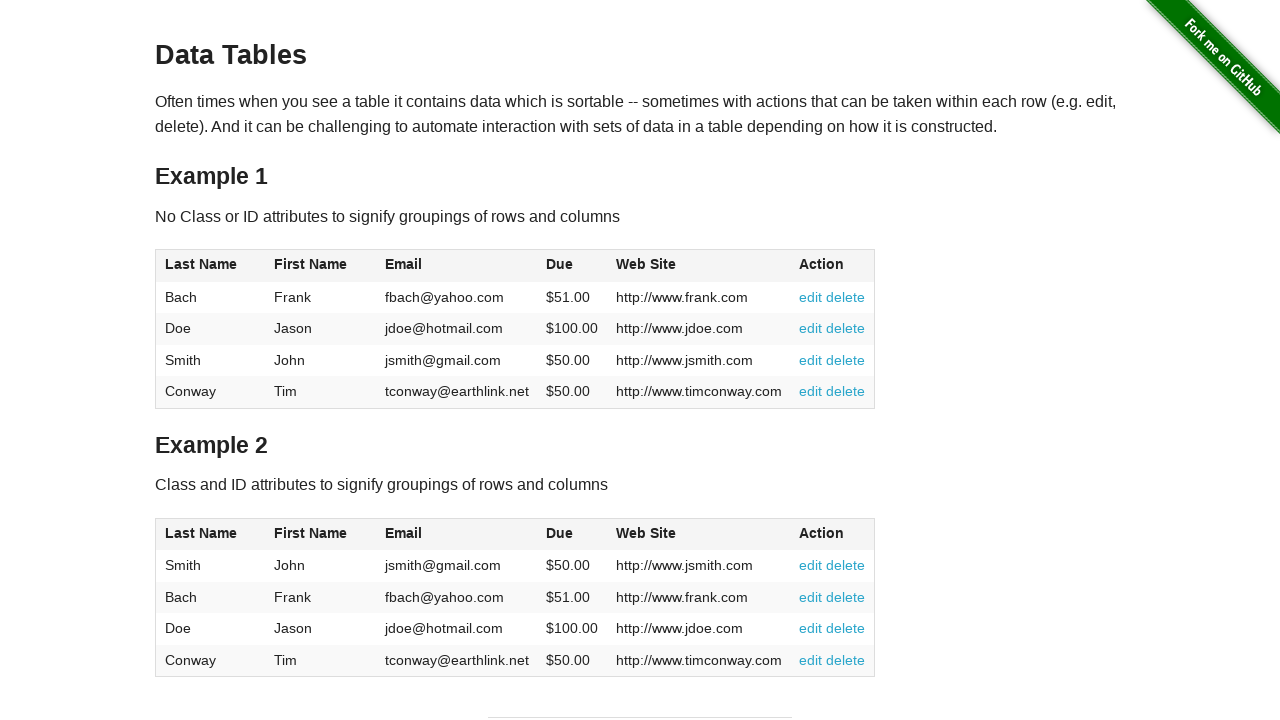

Table loaded and email addresses are displayed
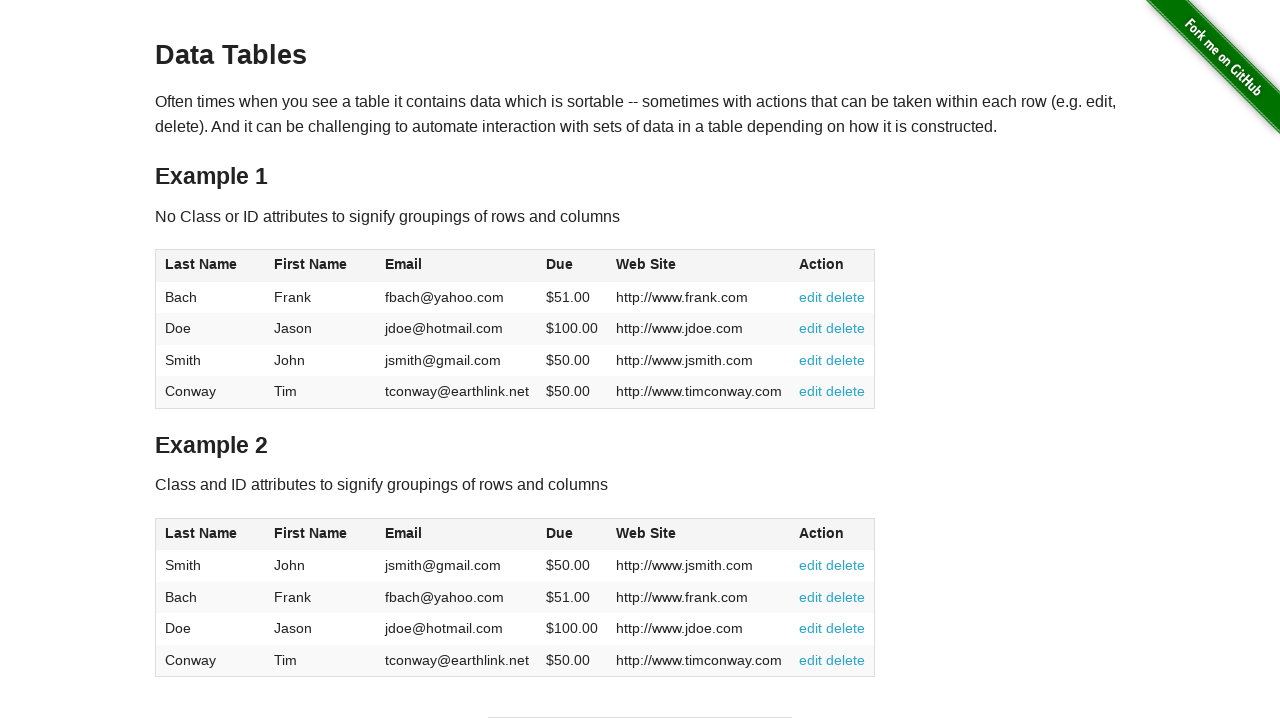

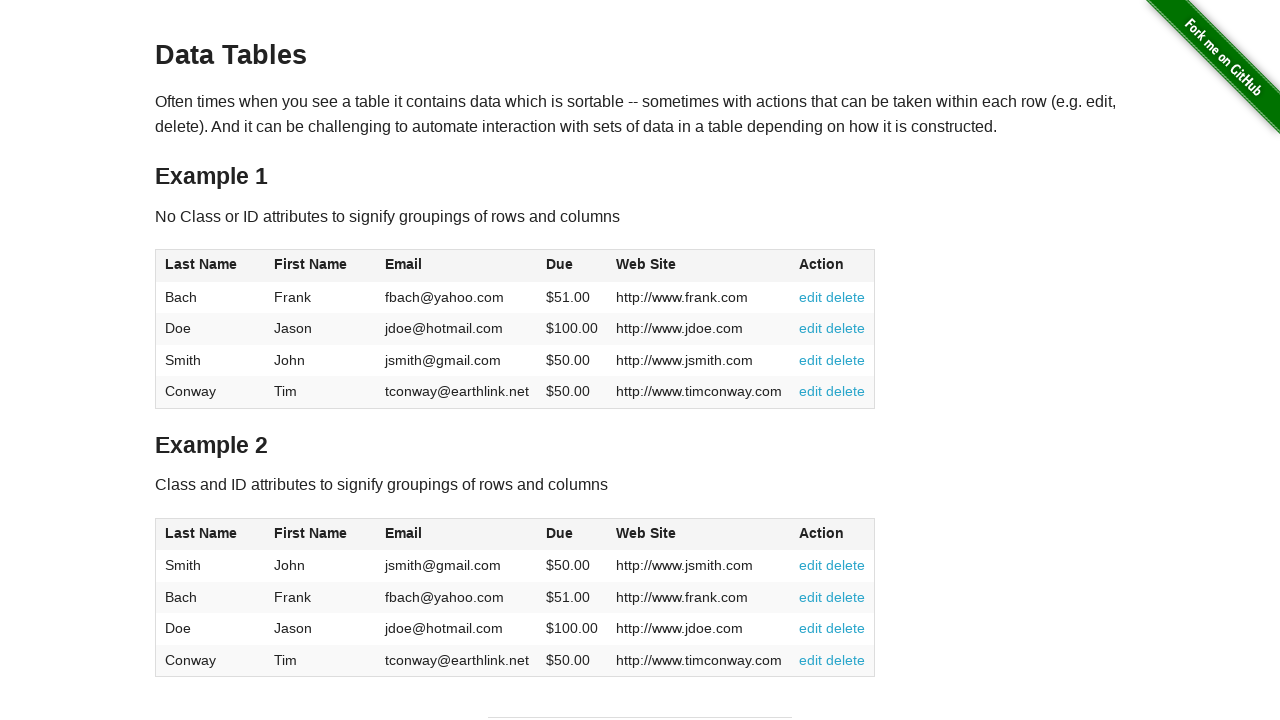